Tests a tarot reading page by entering a question, interacting with card/action buttons, and clicking AI interpretation buttons to verify the AI response system works correctly.

Starting URL: https://test-studio-firebase.vercel.app/reading

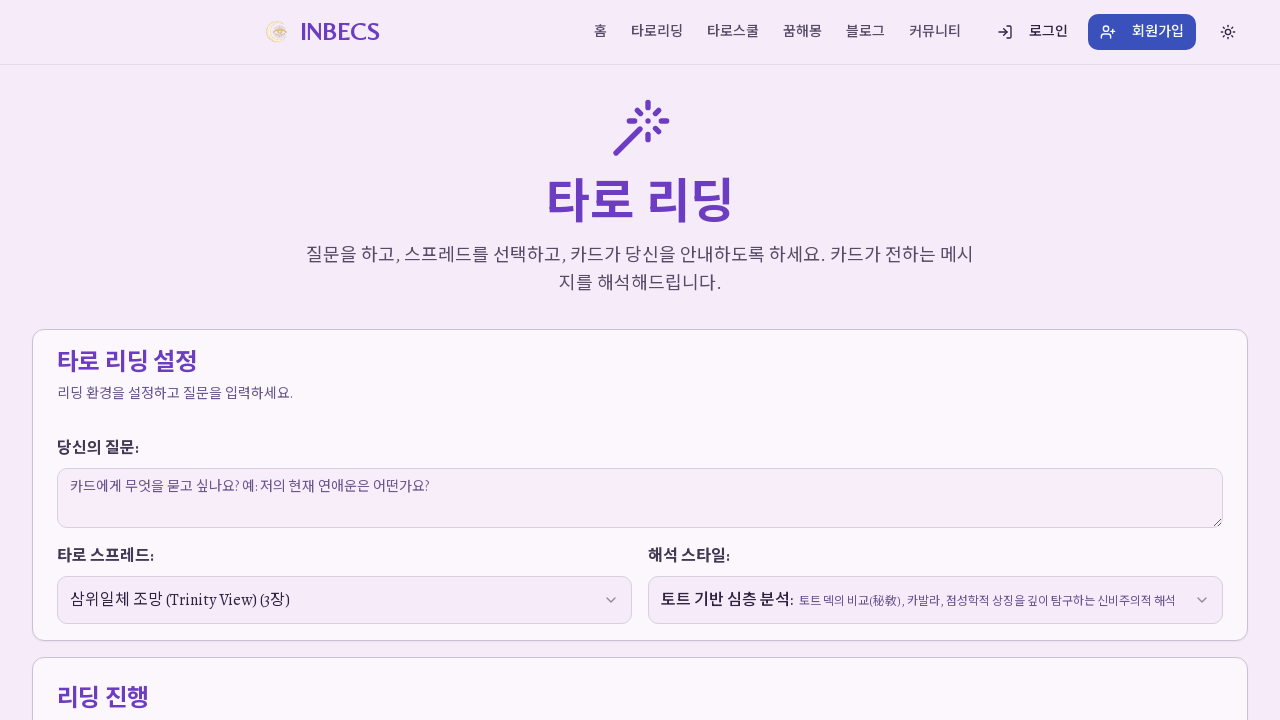

Page loaded with networkidle state
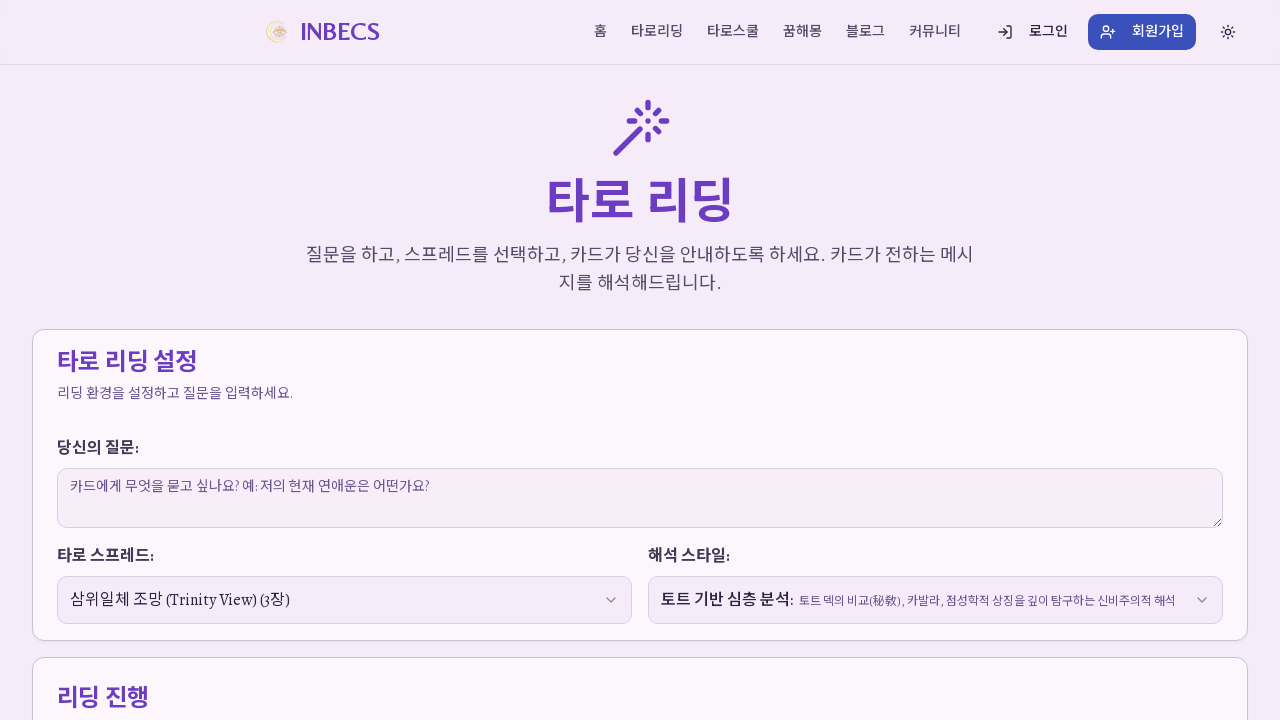

Found and filled question input field with selector 'textarea' on textarea >> nth=0
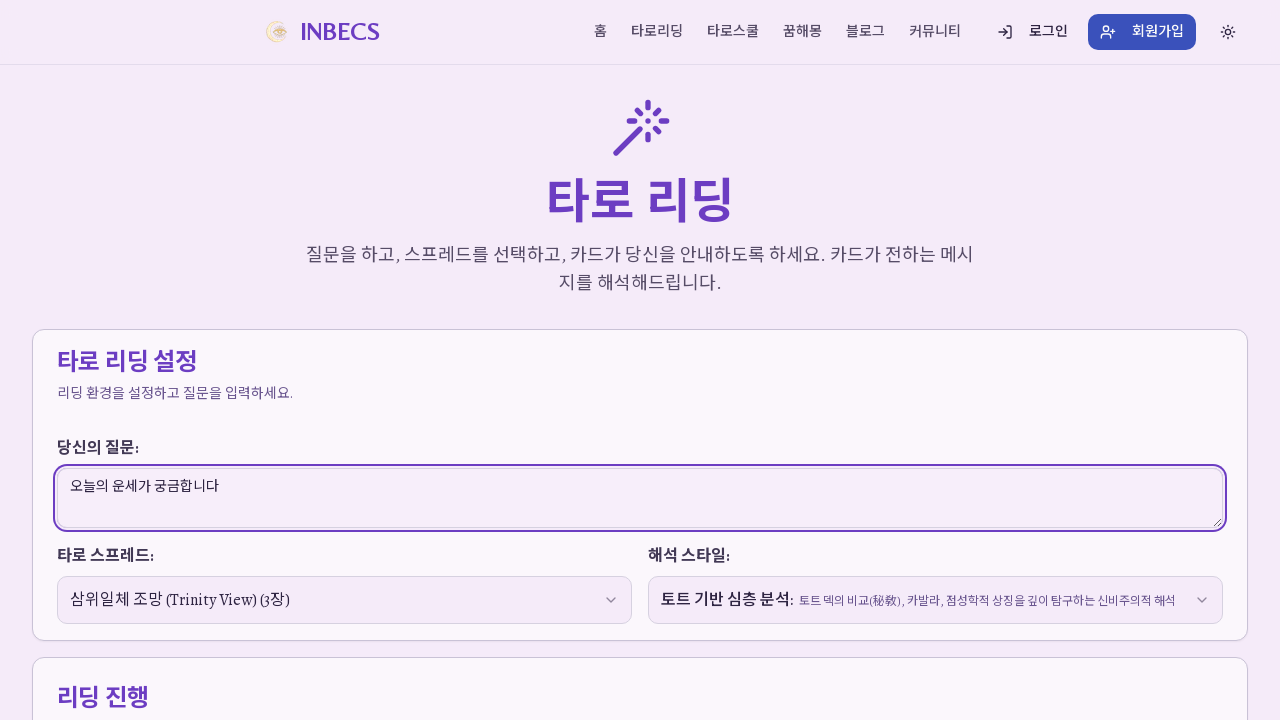

Clicked action button with selector 'button:has-text("카드")' at (550, 360) on button:has-text("카드") >> nth=0
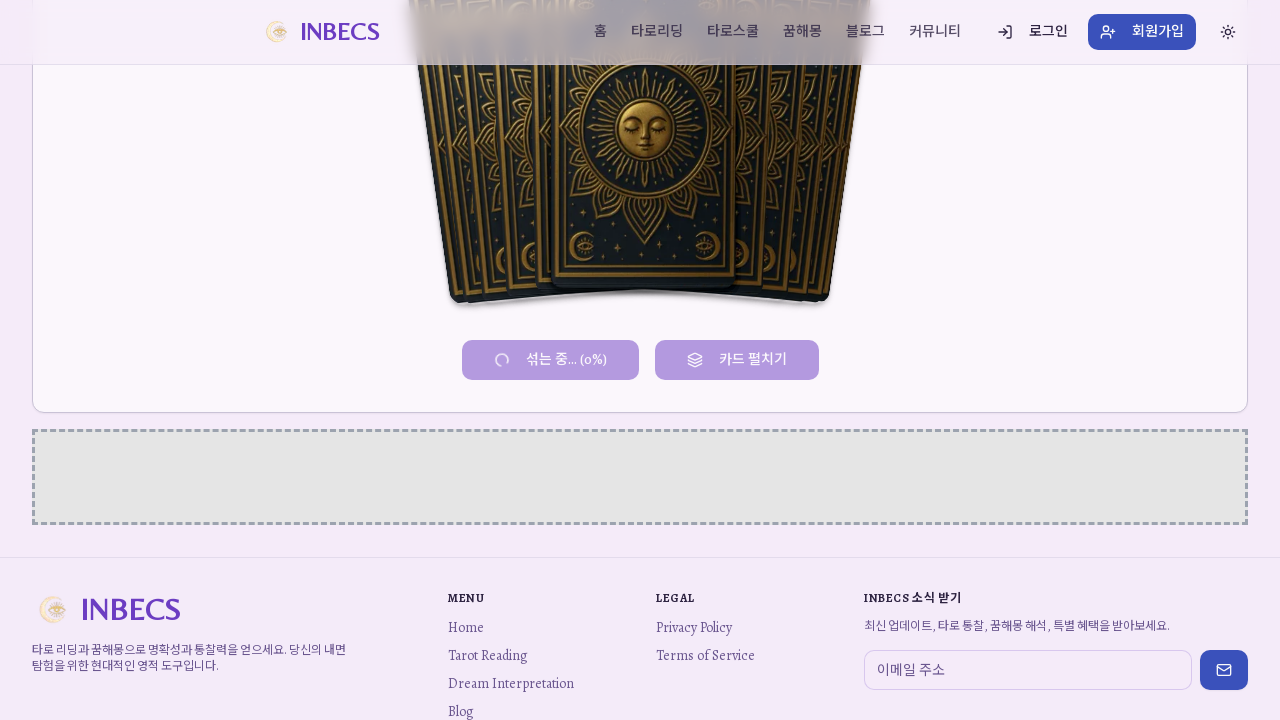

Waited 2 seconds for action to complete
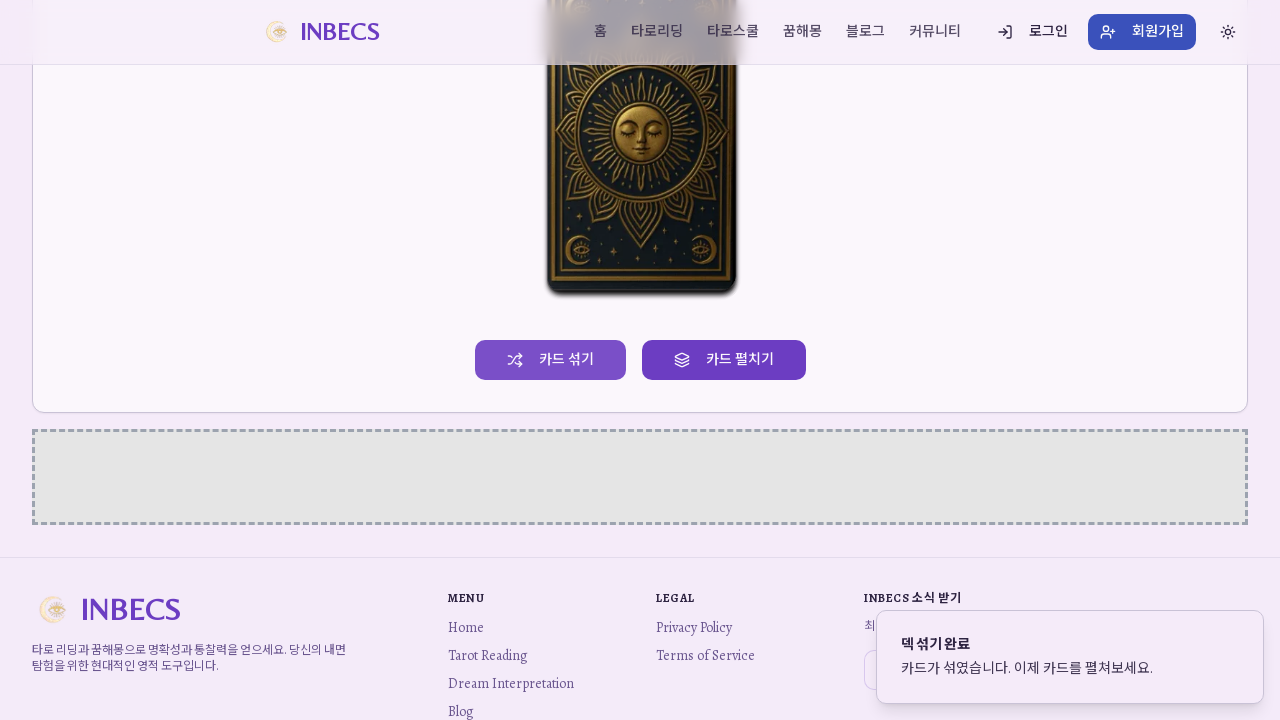

Waited 3 seconds for UI to fully load
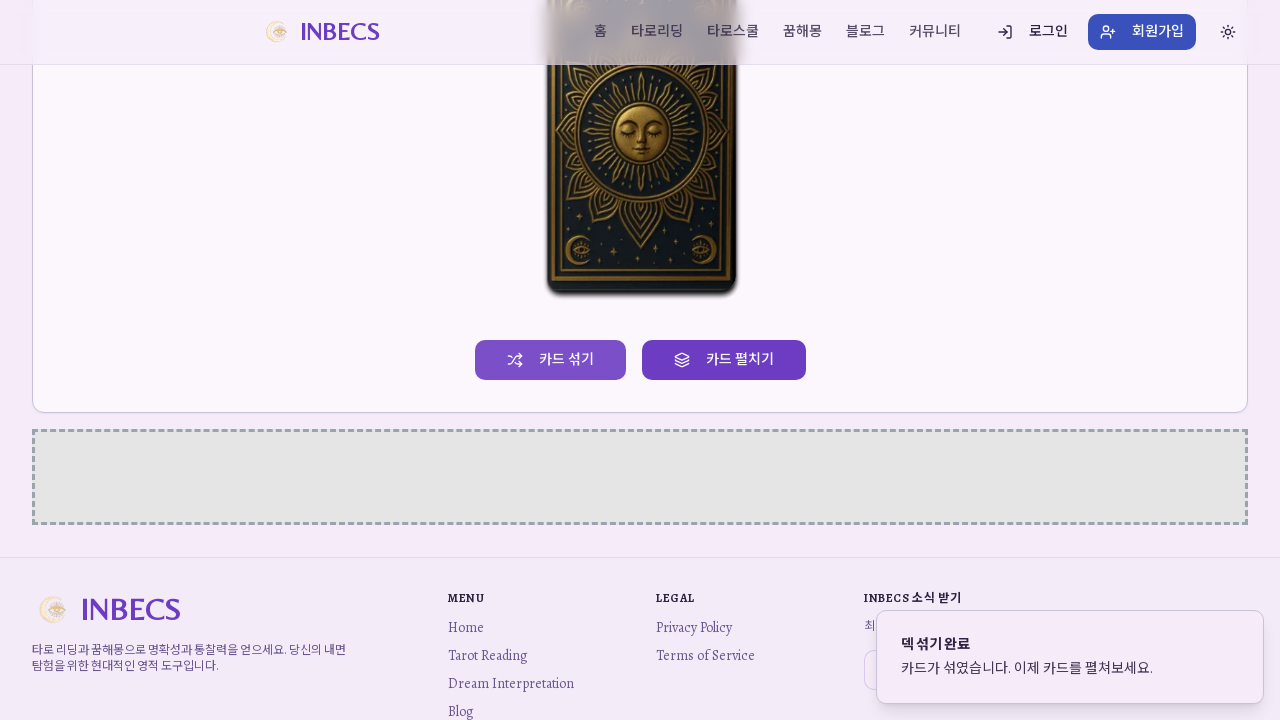

Clicked AI interpretation button with selector 'button:has-text("해석")' at (936, 360) on button:has-text("해석") >> nth=0
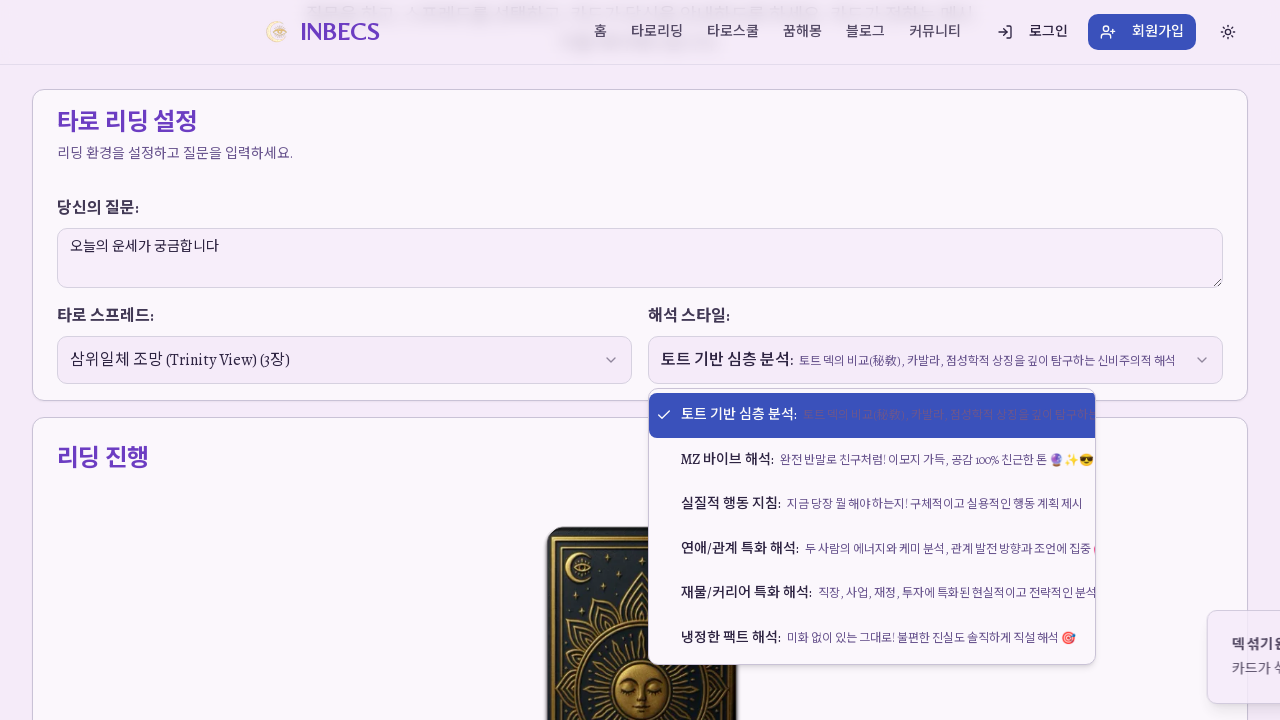

Waited 5 seconds for AI response to load
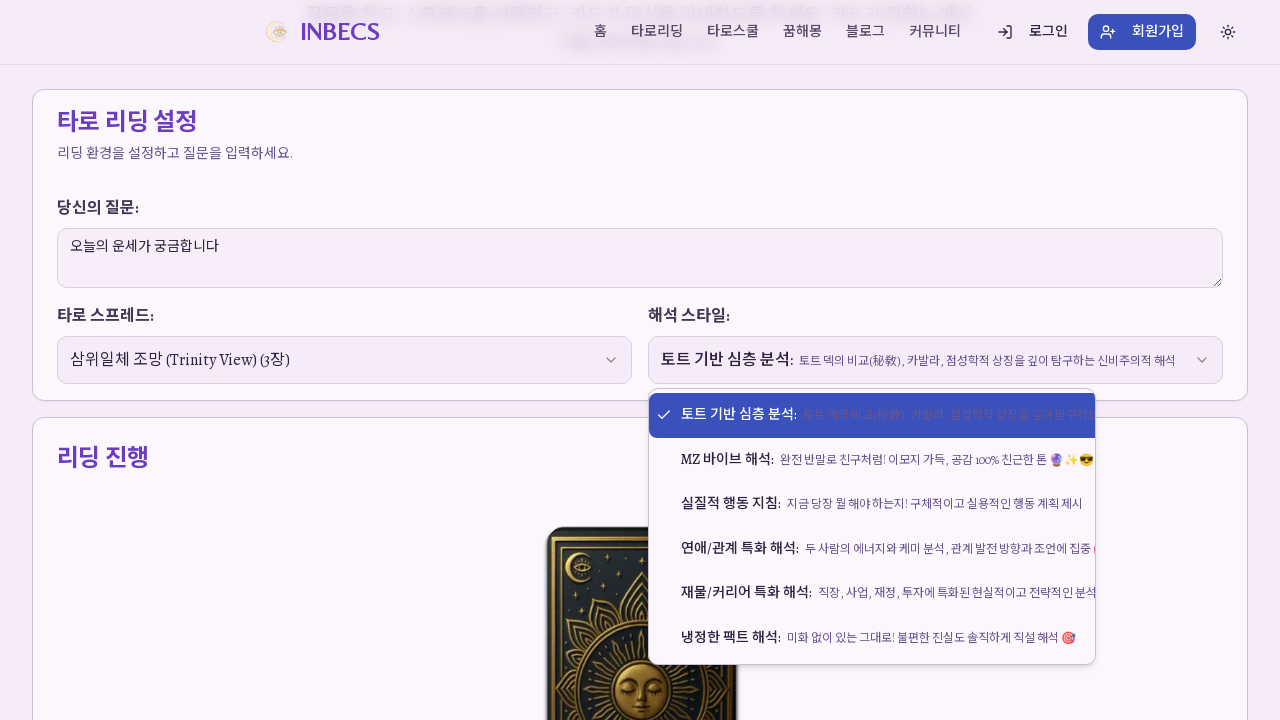

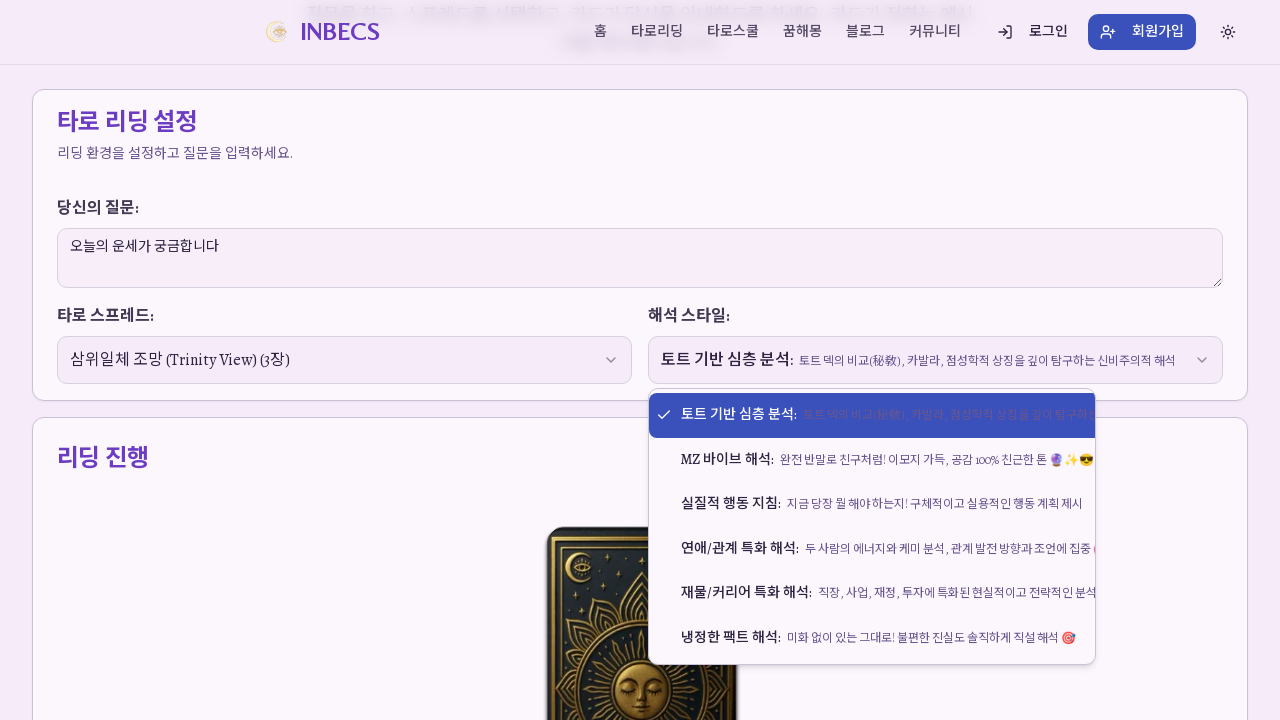